Tests drag and drop functionality by dragging an element and dropping it onto a target area, then verifies the drop was successful

Starting URL: https://demoqa.com/droppable

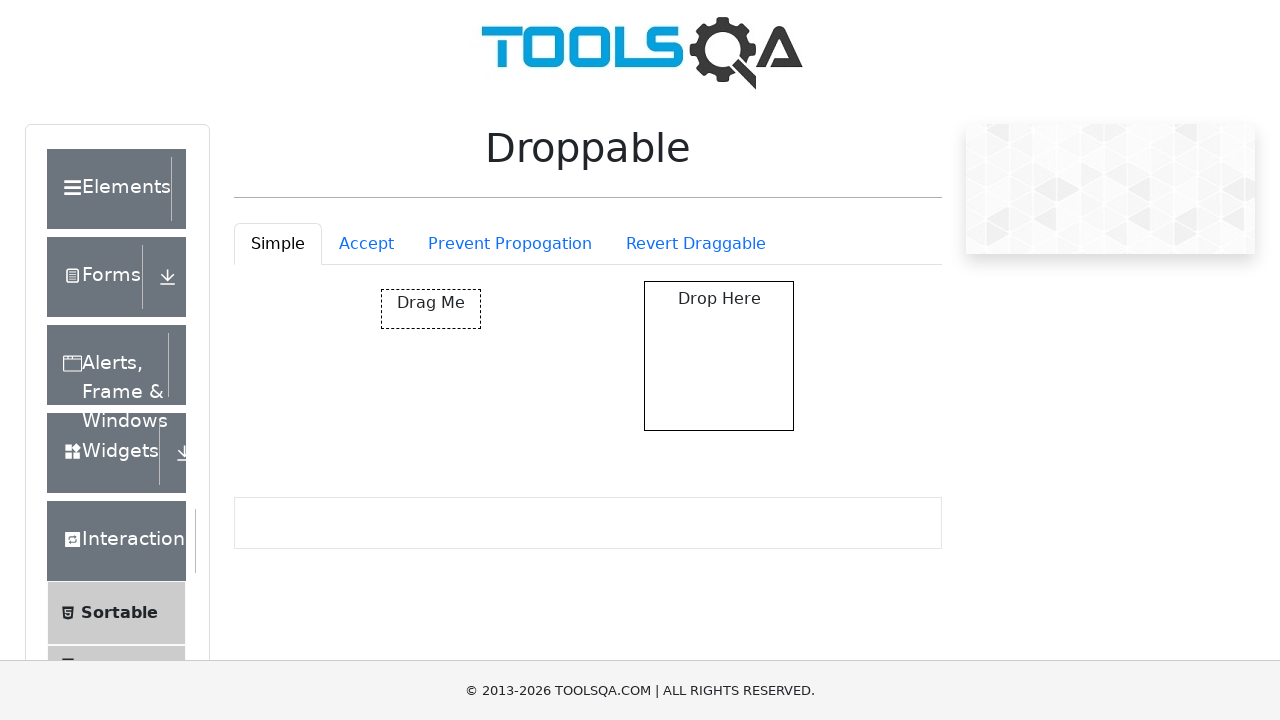

Located the draggable element
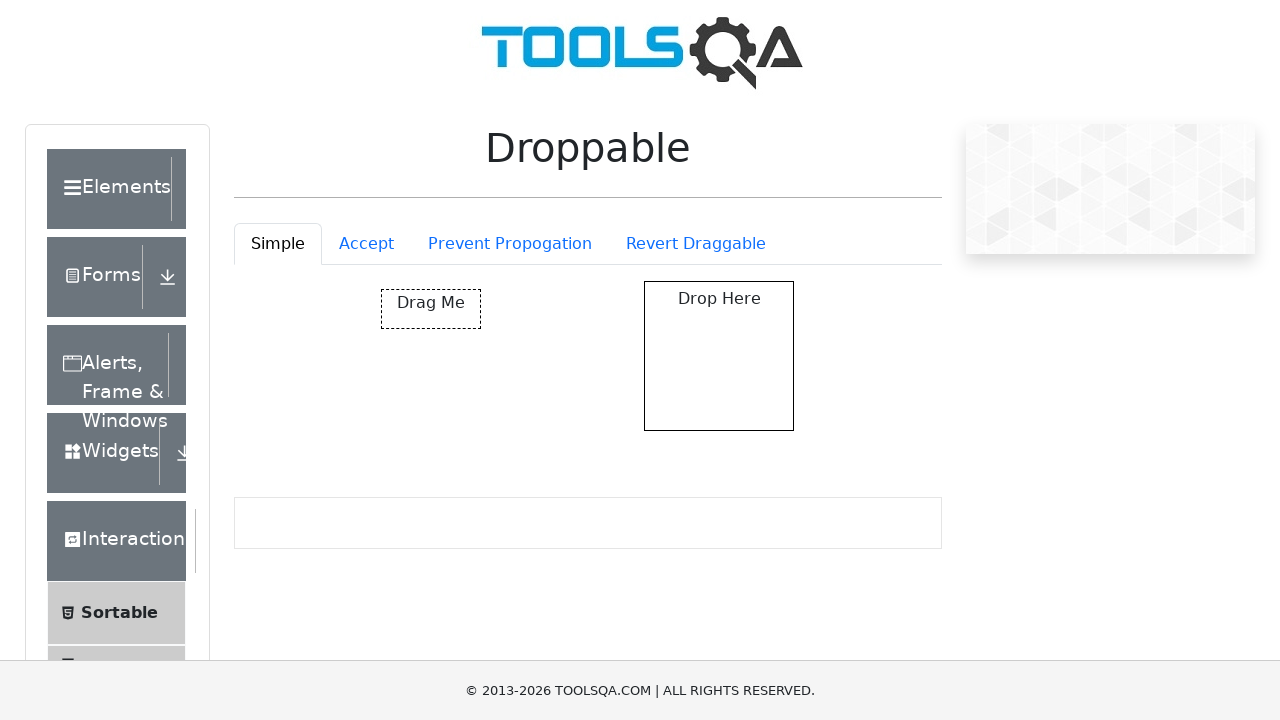

Located the drop target area
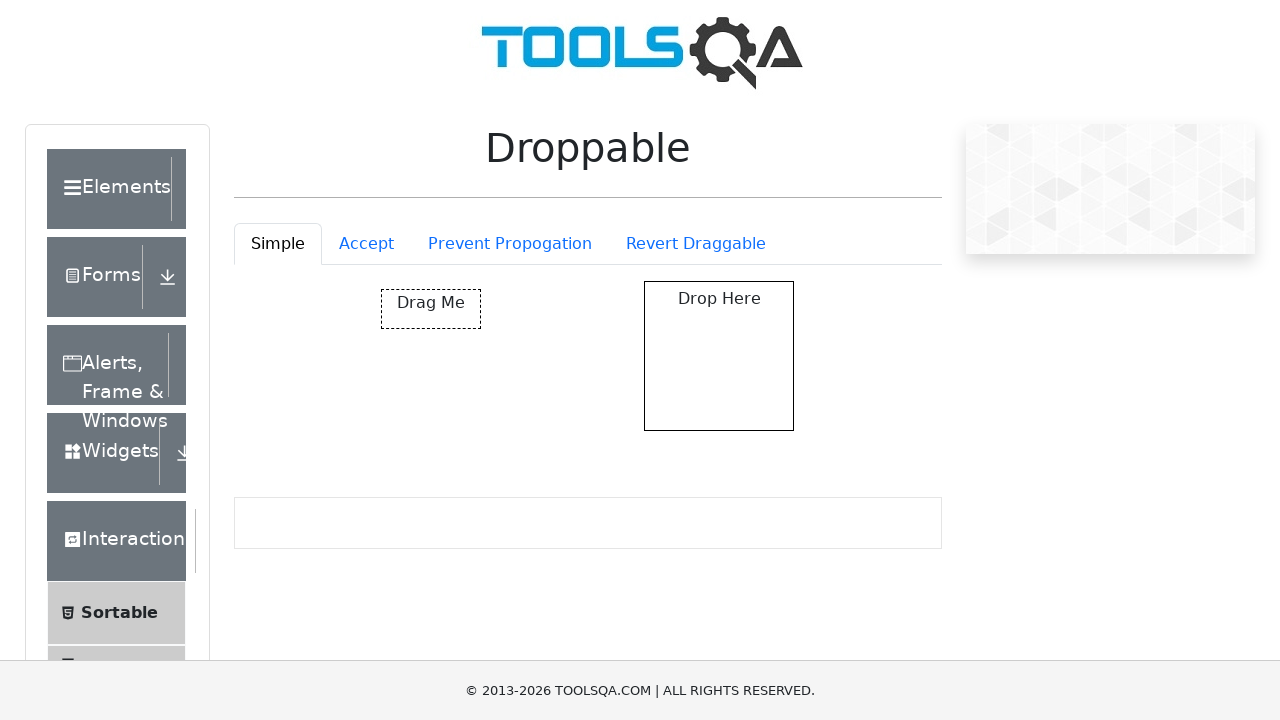

Dragged element and dropped it onto the target area at (719, 356)
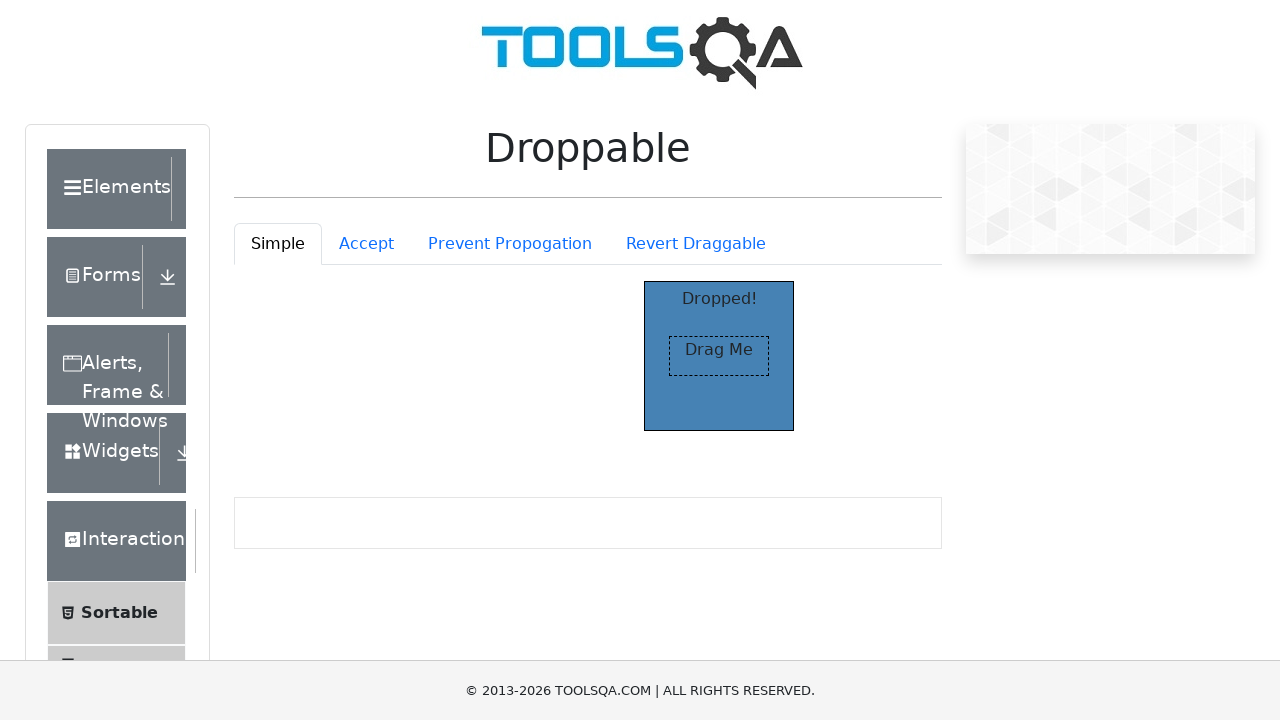

Verified drop was successful - 'Dropped!' text is now visible
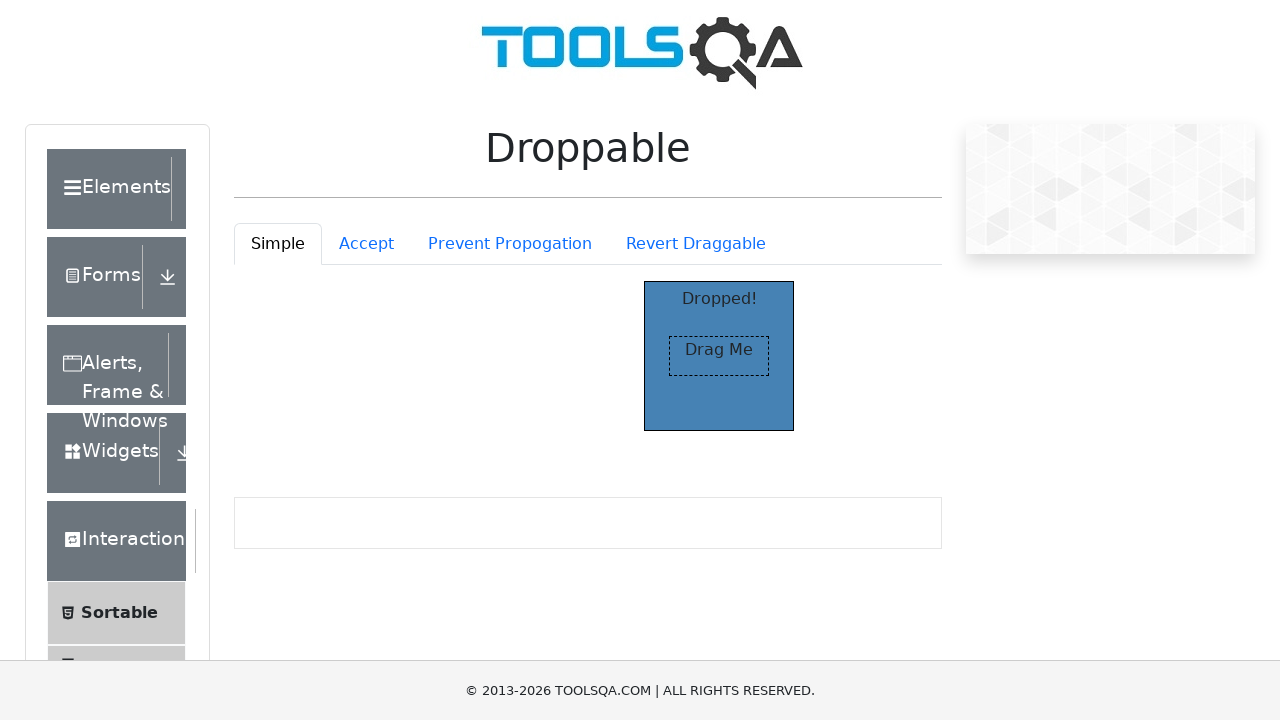

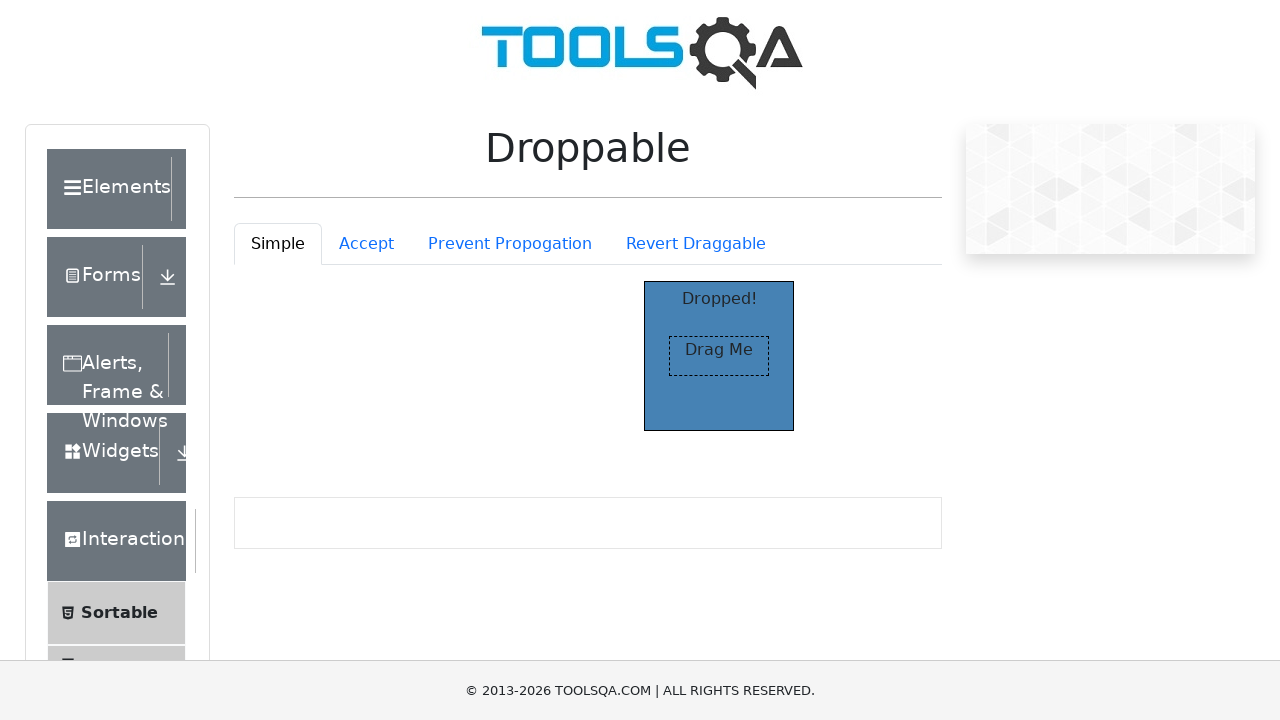